Tests clicking on products and verifying the dropdown select options are displayed

Starting URL: https://practise.usemango.co.uk

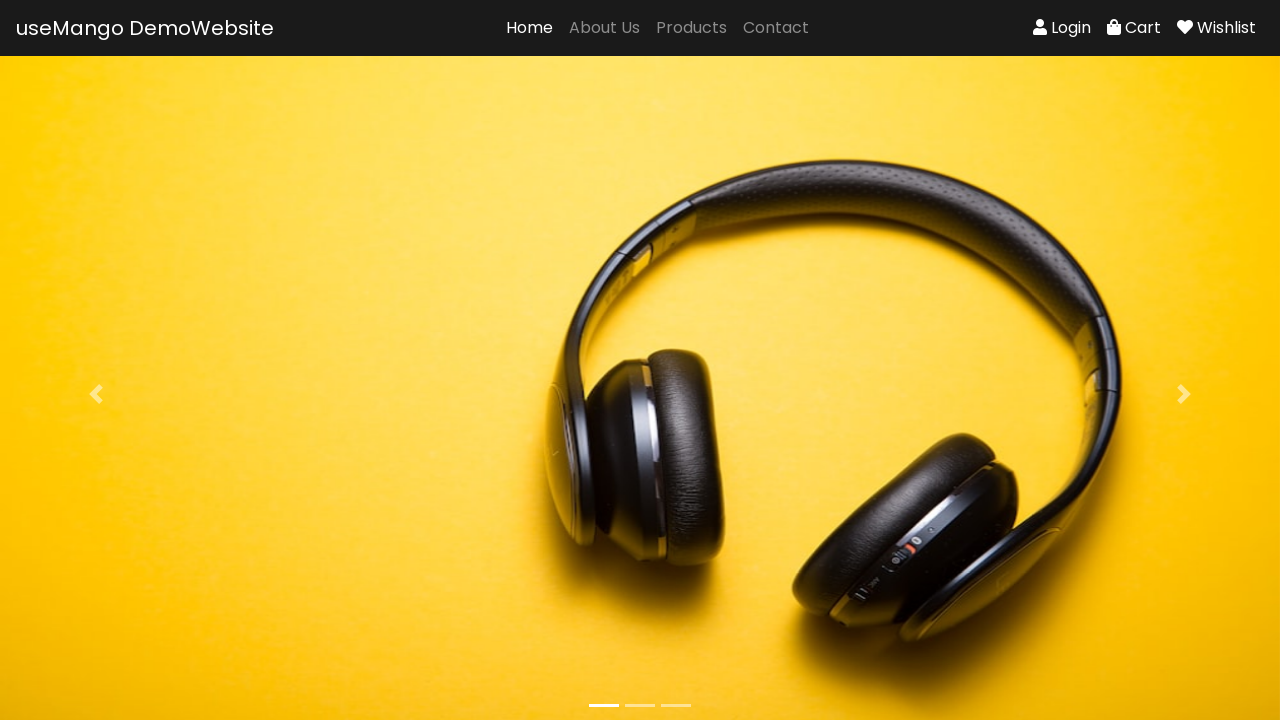

Clicked on products link at (692, 28) on #products
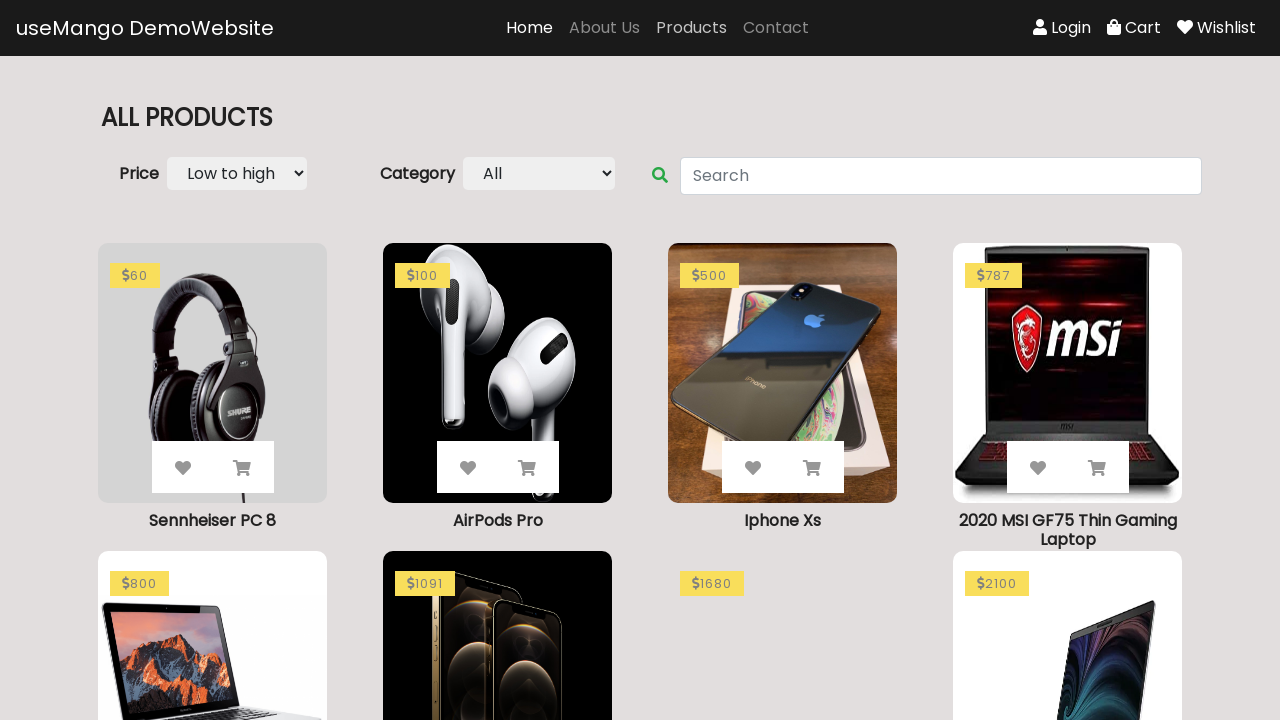

Select dropdown element loaded and is visible
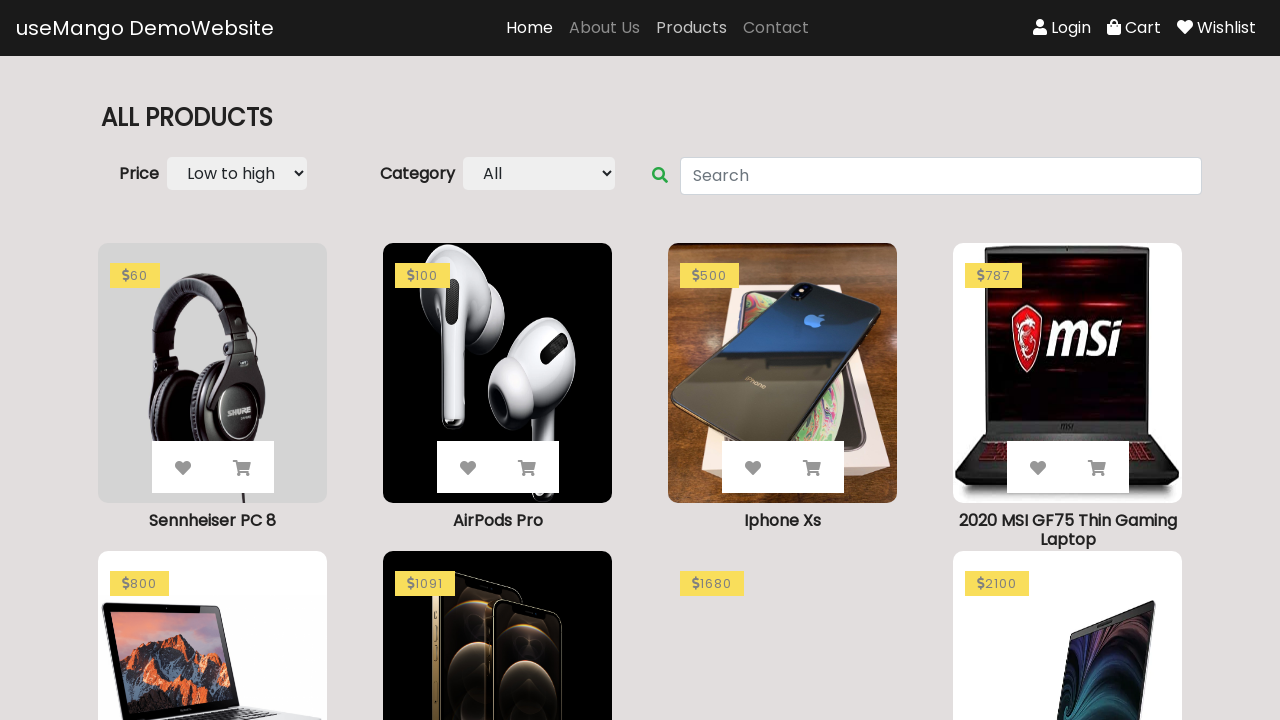

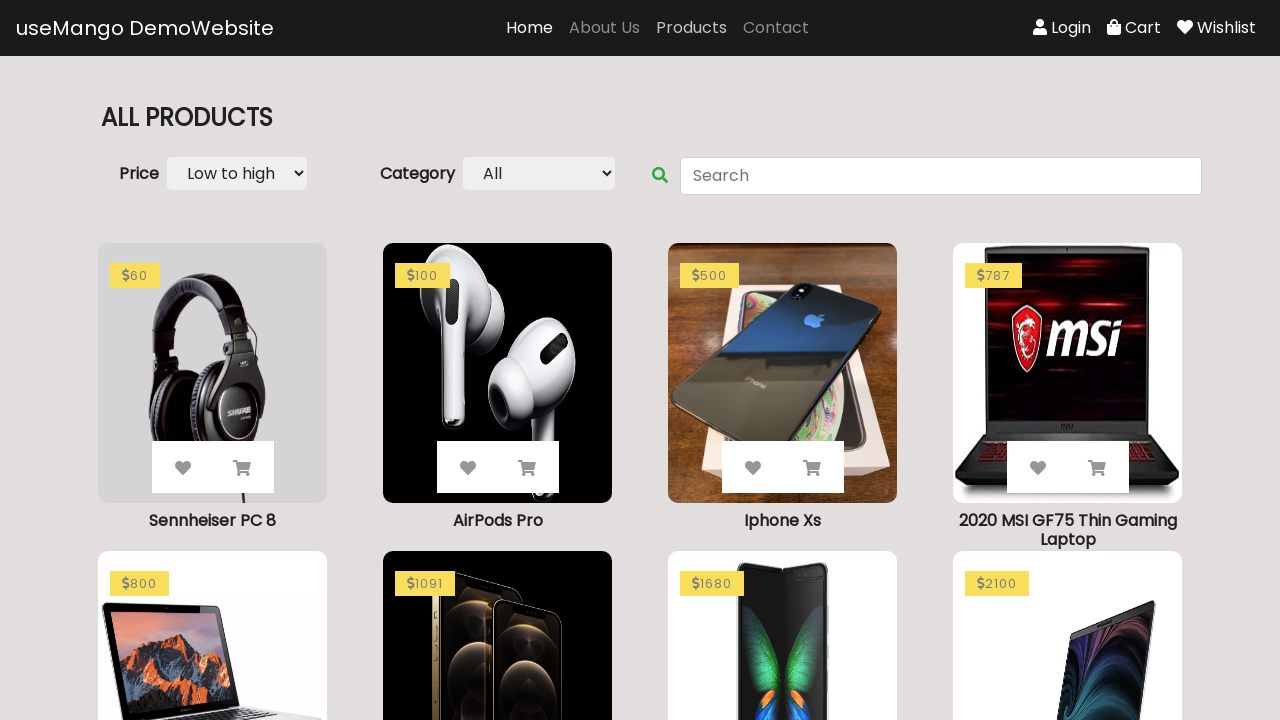